Tests that todo data persists after page reload

Starting URL: https://demo.playwright.dev/todomvc

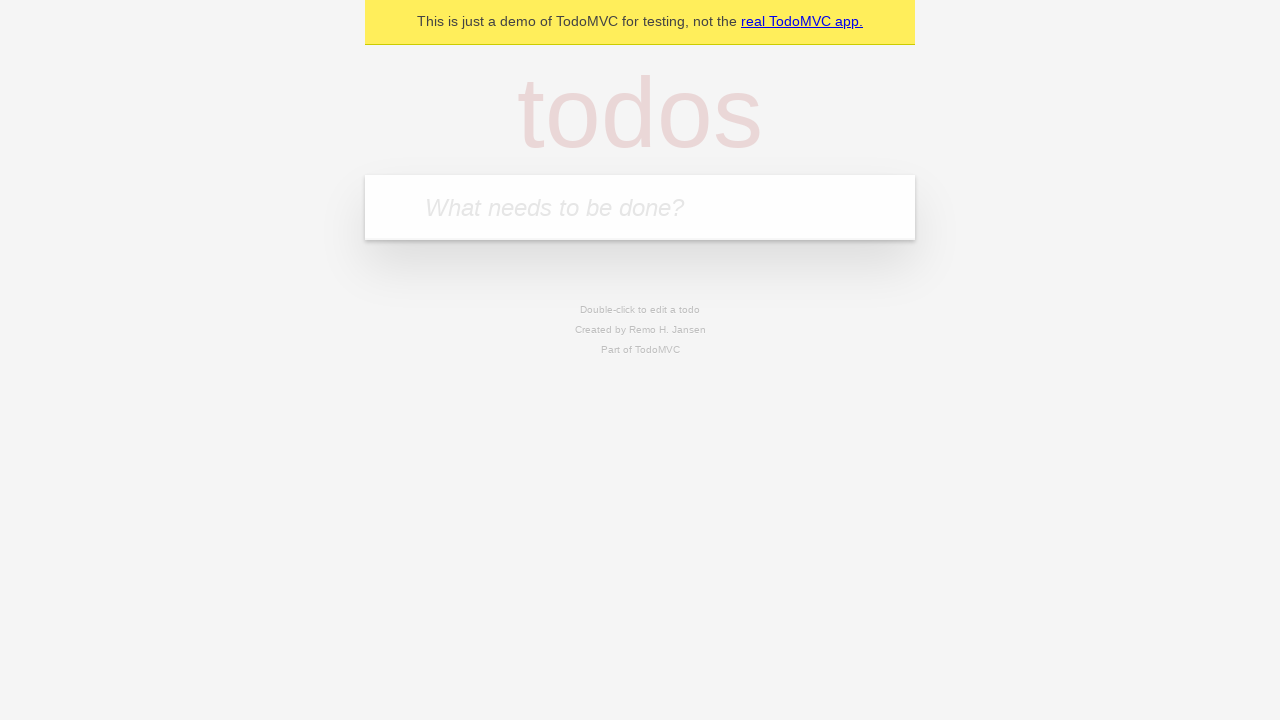

Located new todo input field
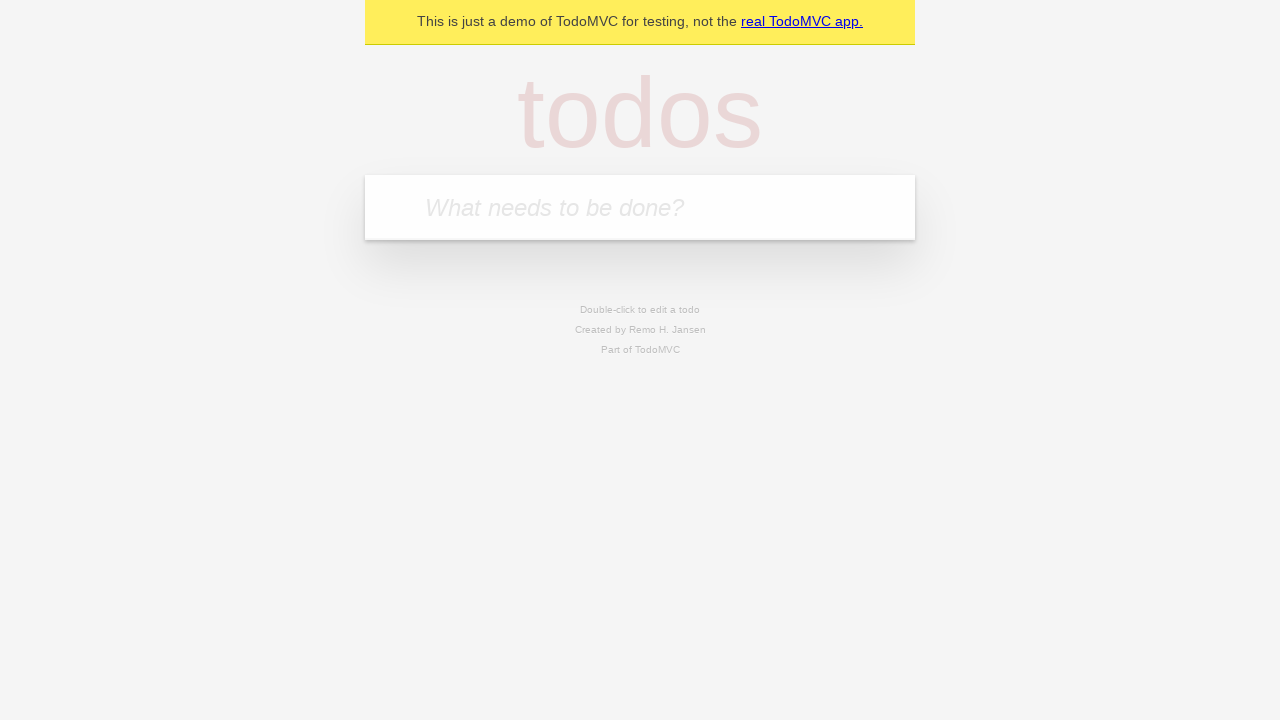

Filled first todo: 'buy some cheese' on internal:attr=[placeholder="What needs to be done?"i]
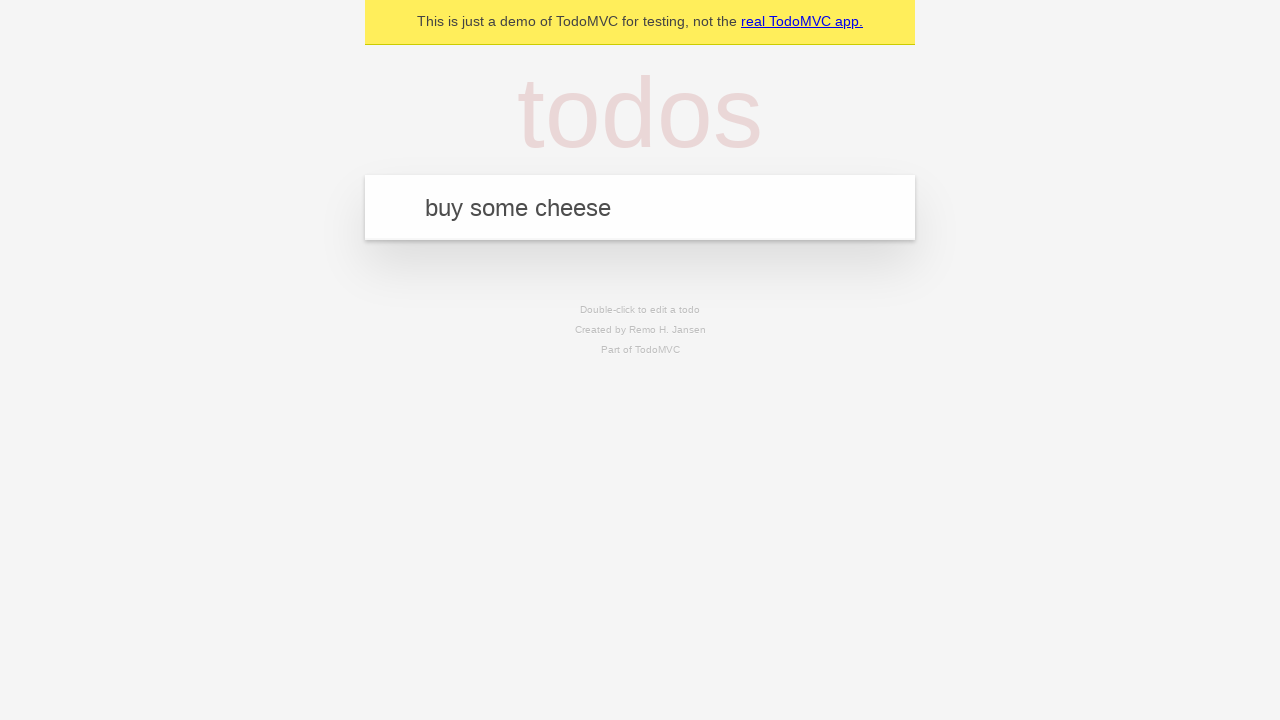

Pressed Enter to create first todo on internal:attr=[placeholder="What needs to be done?"i]
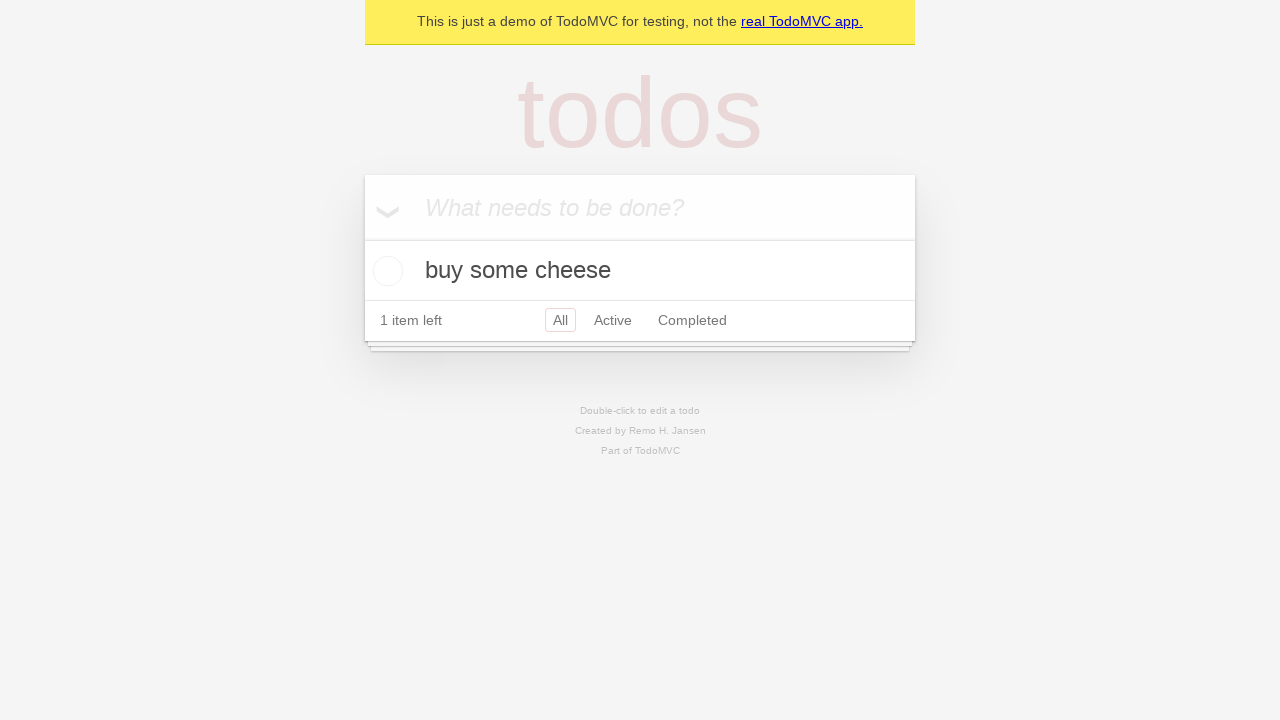

Filled second todo: 'feed the cat' on internal:attr=[placeholder="What needs to be done?"i]
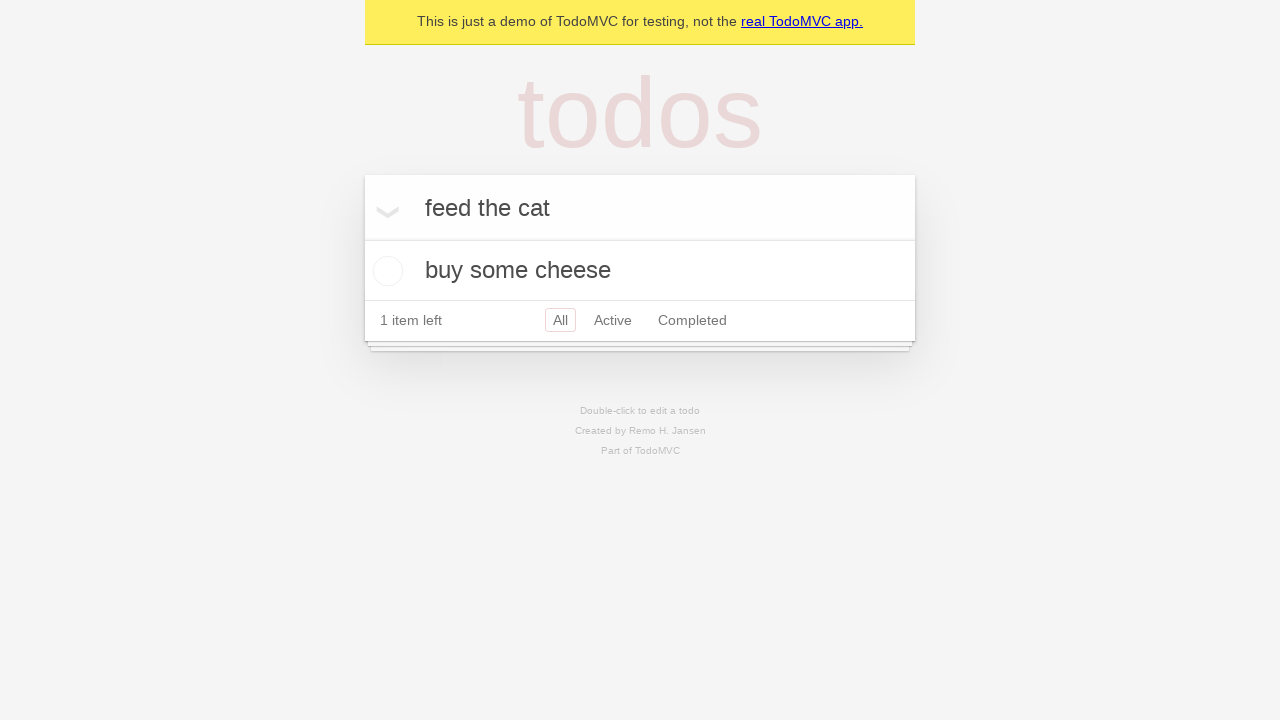

Pressed Enter to create second todo on internal:attr=[placeholder="What needs to be done?"i]
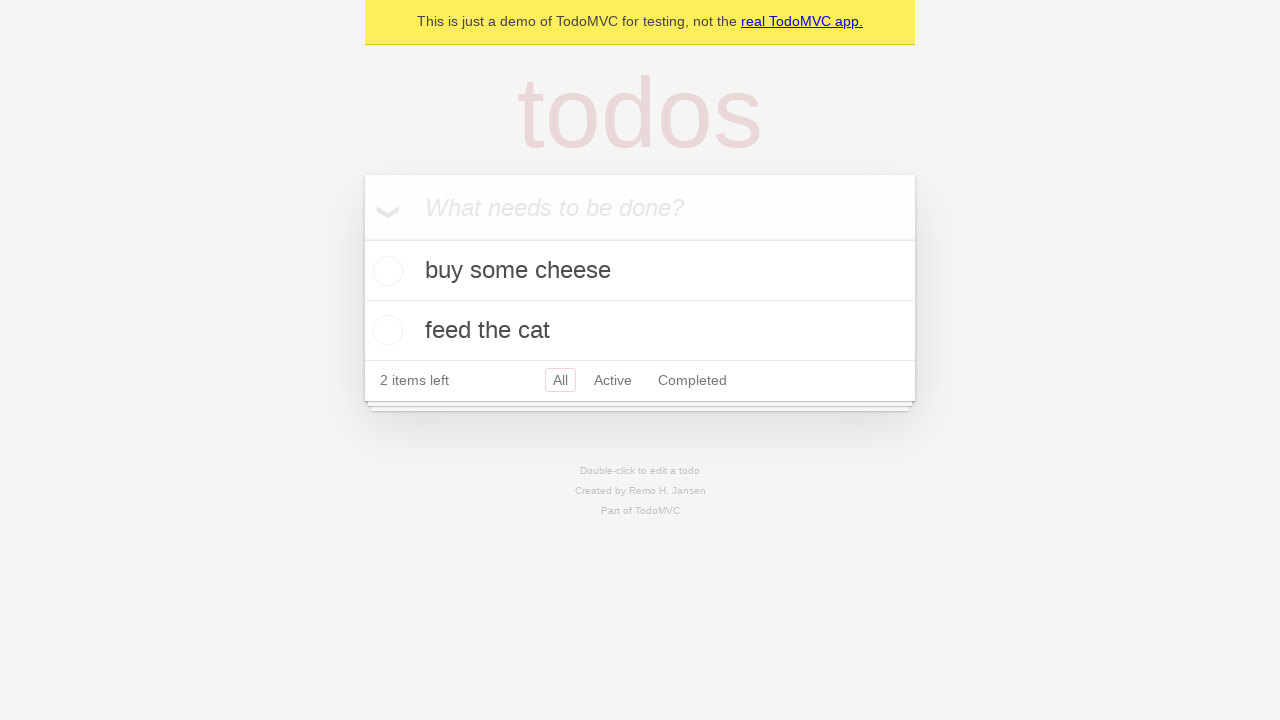

Located all todo items
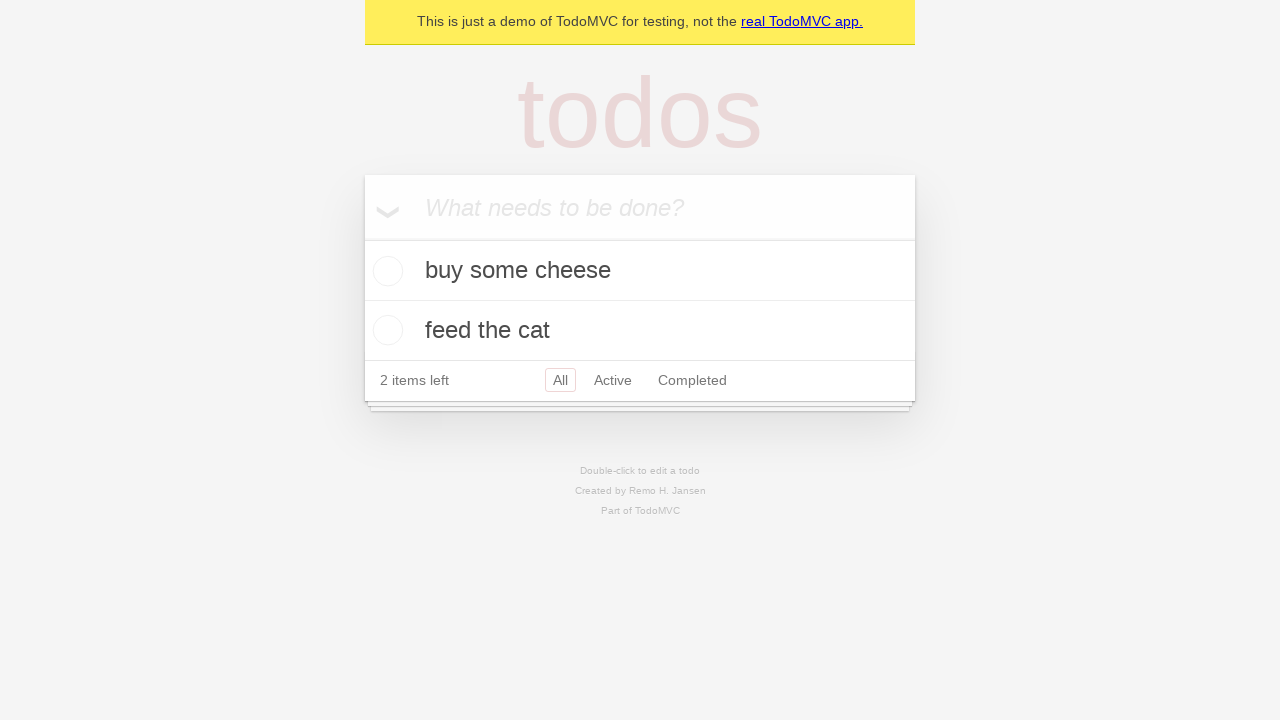

Located checkbox for first todo
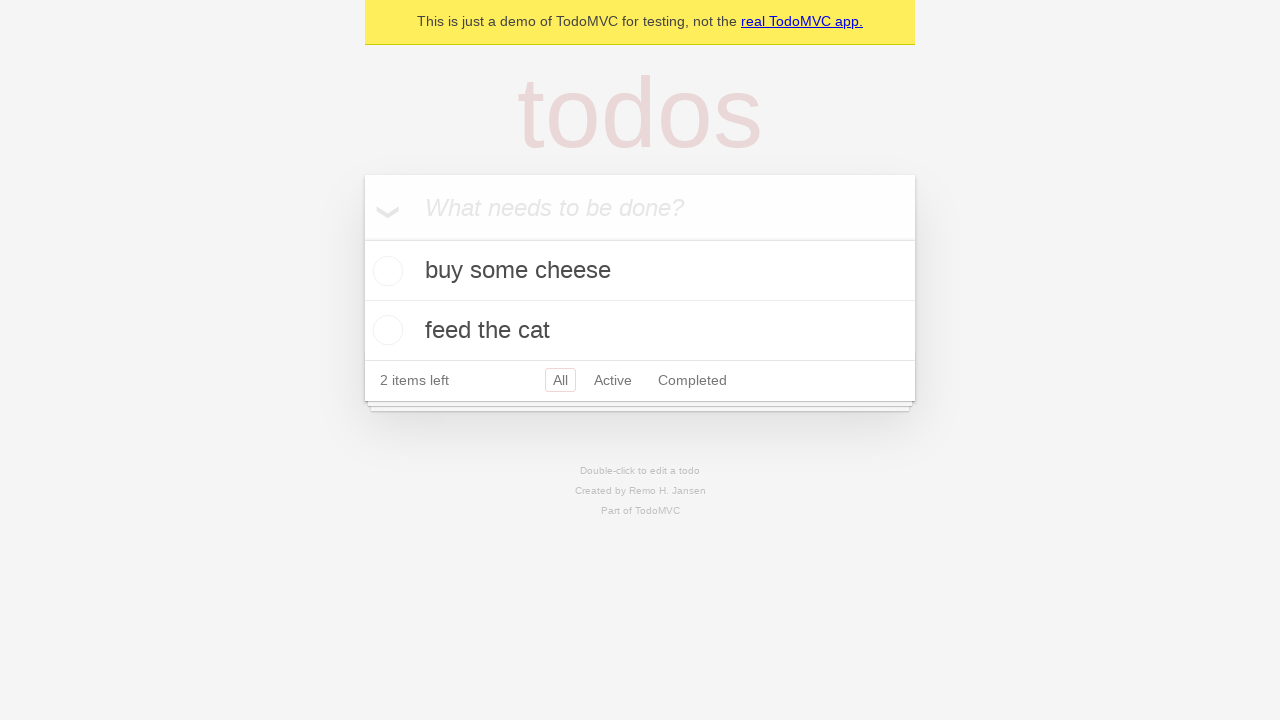

Checked first todo as completed at (385, 271) on internal:testid=[data-testid="todo-item"s] >> nth=0 >> internal:role=checkbox
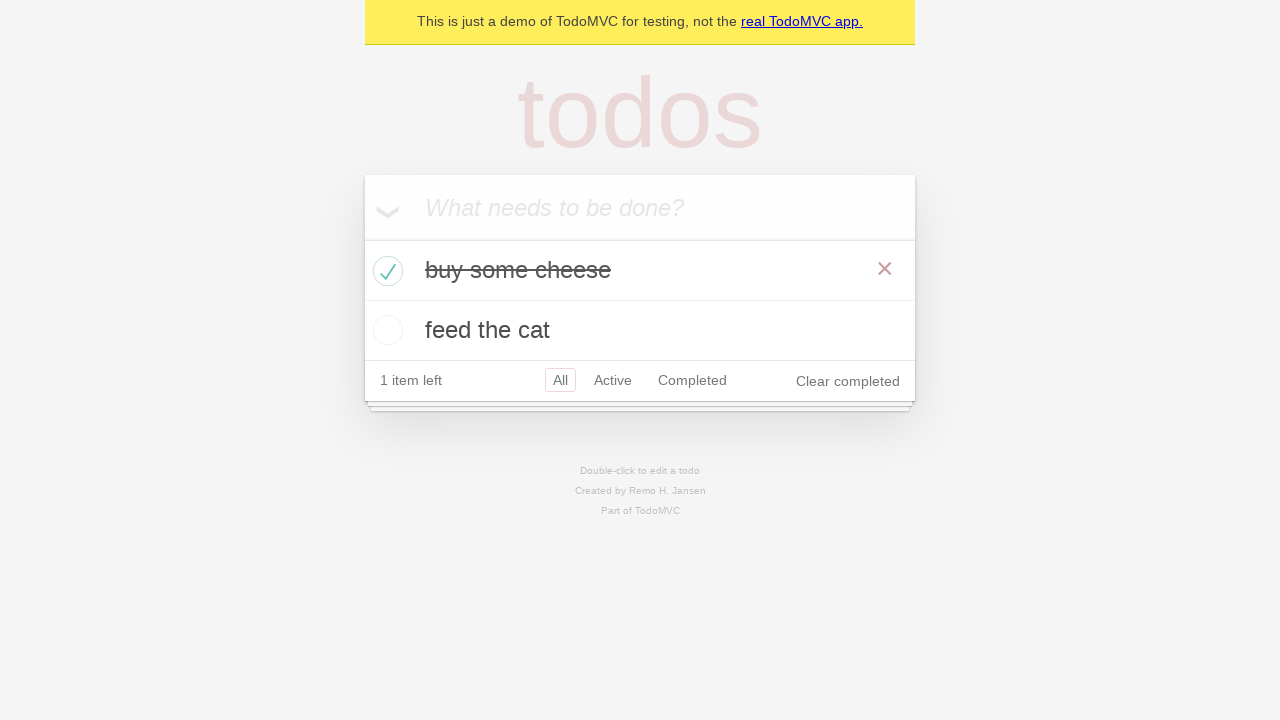

Reloaded page to test data persistence
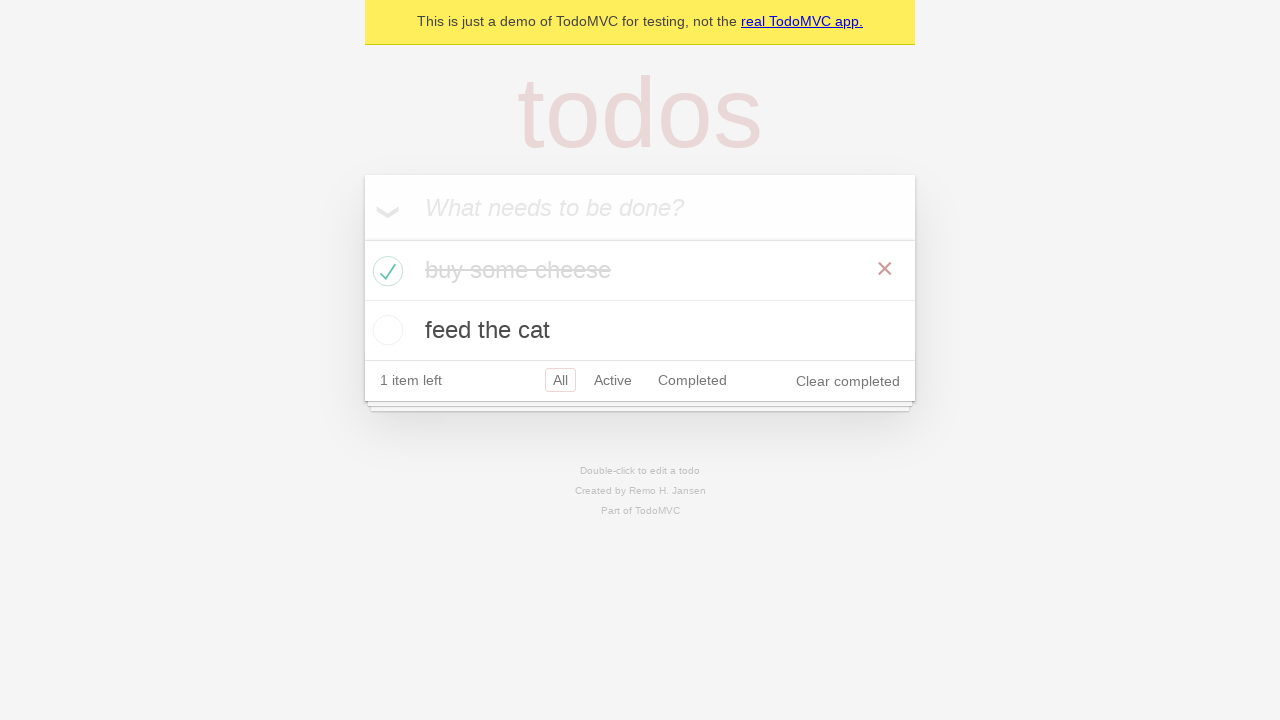

Verified todos persisted after page reload
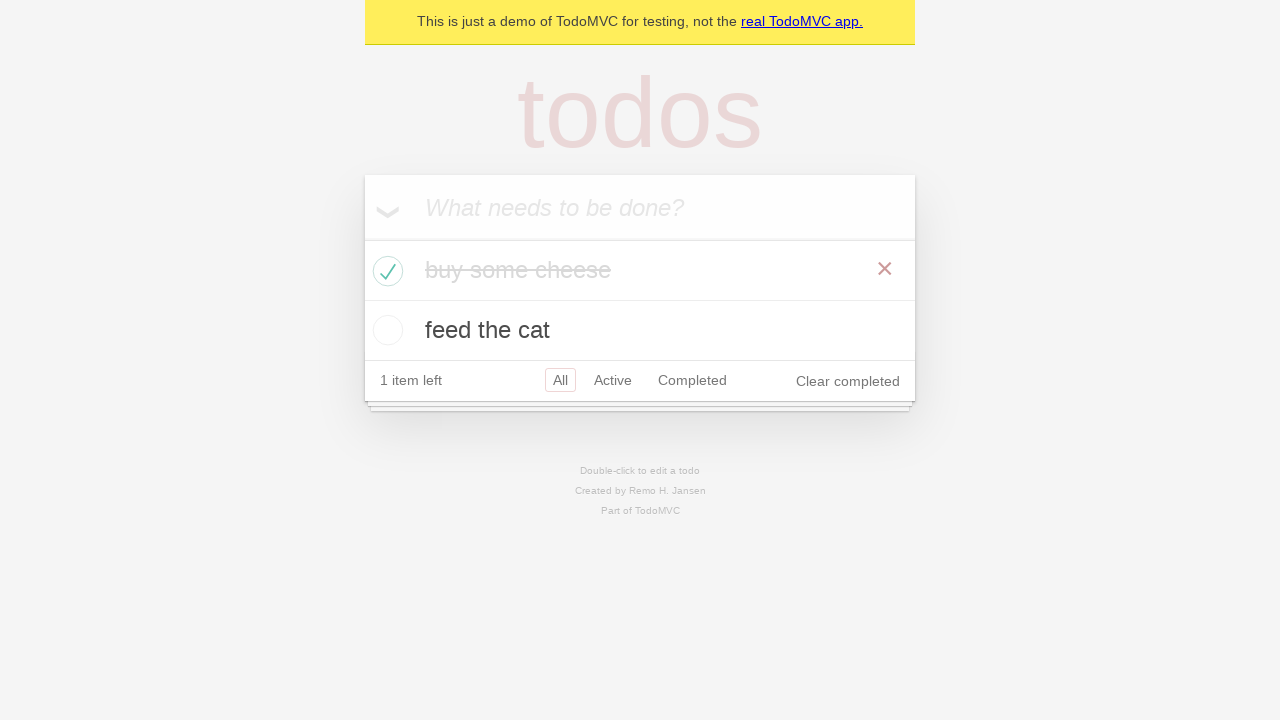

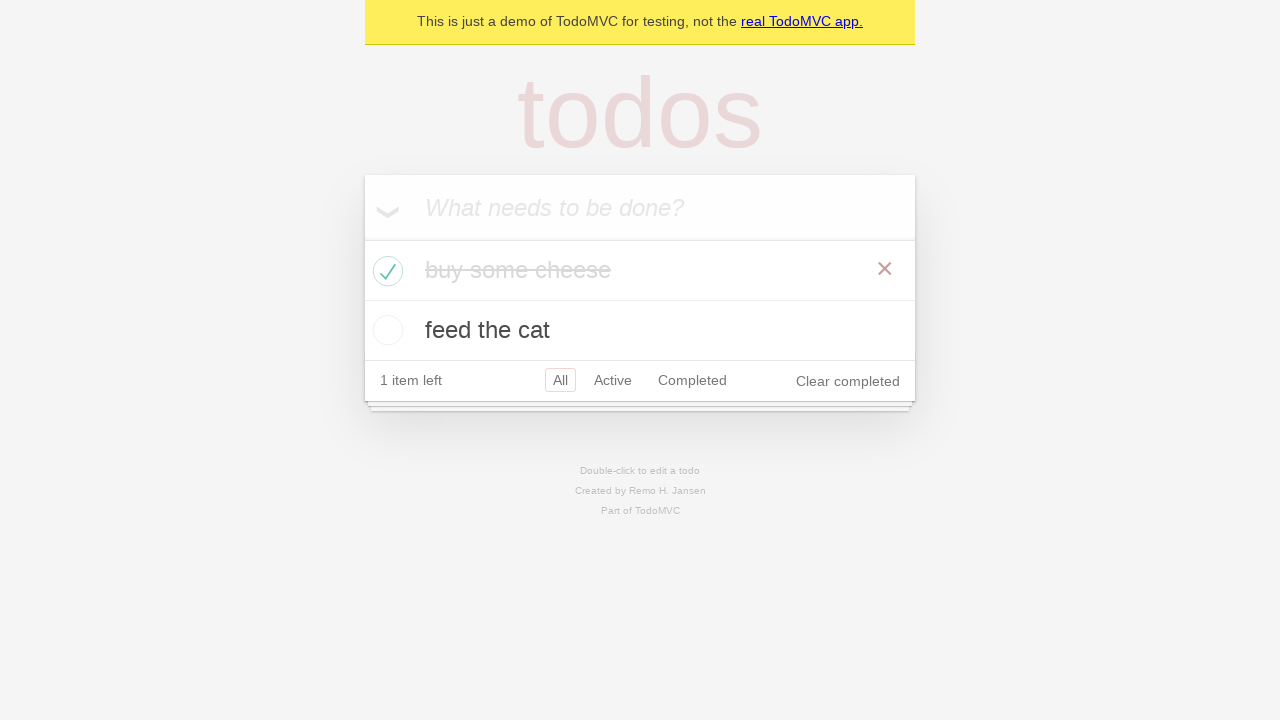